Tests handling of different JavaScript alert types by clicking buttons and interacting with the resulting alerts including simple alerts, confirmation dialogs, and prompt dialogs

Starting URL: https://syntaxprojects.com/javascript-alert-box-demo.php

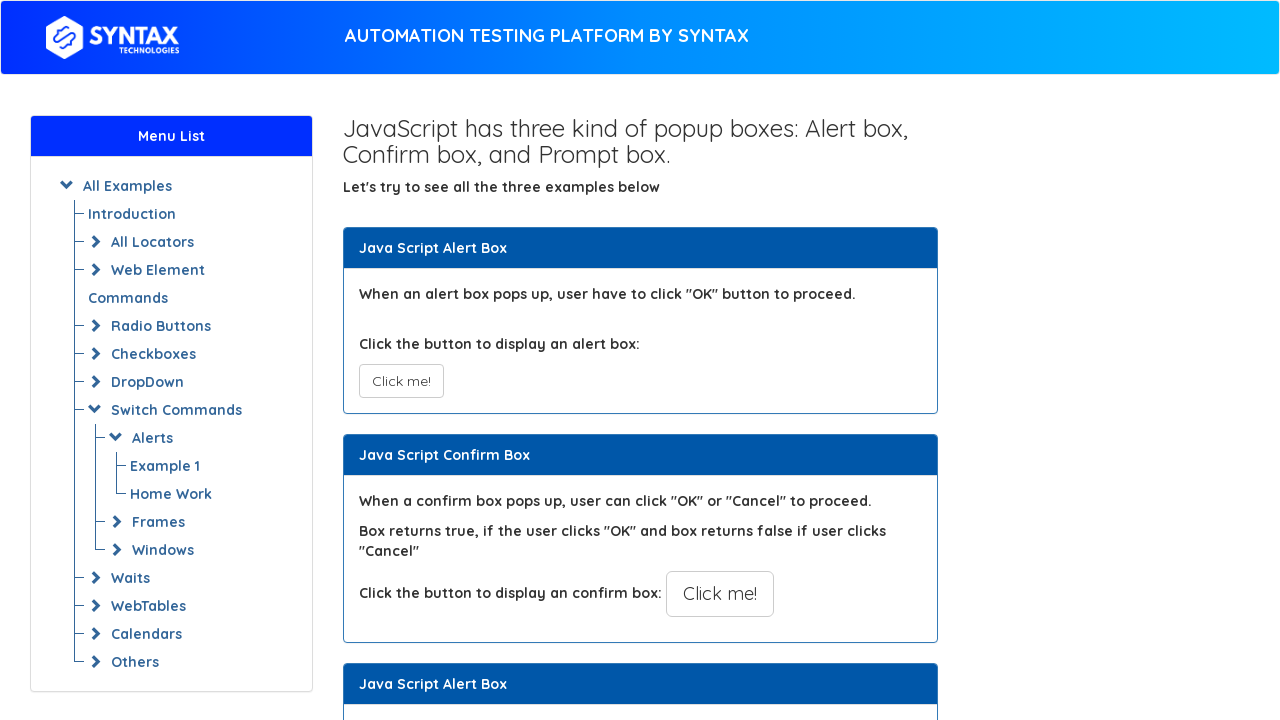

Navigated to JavaScript alert box demo page
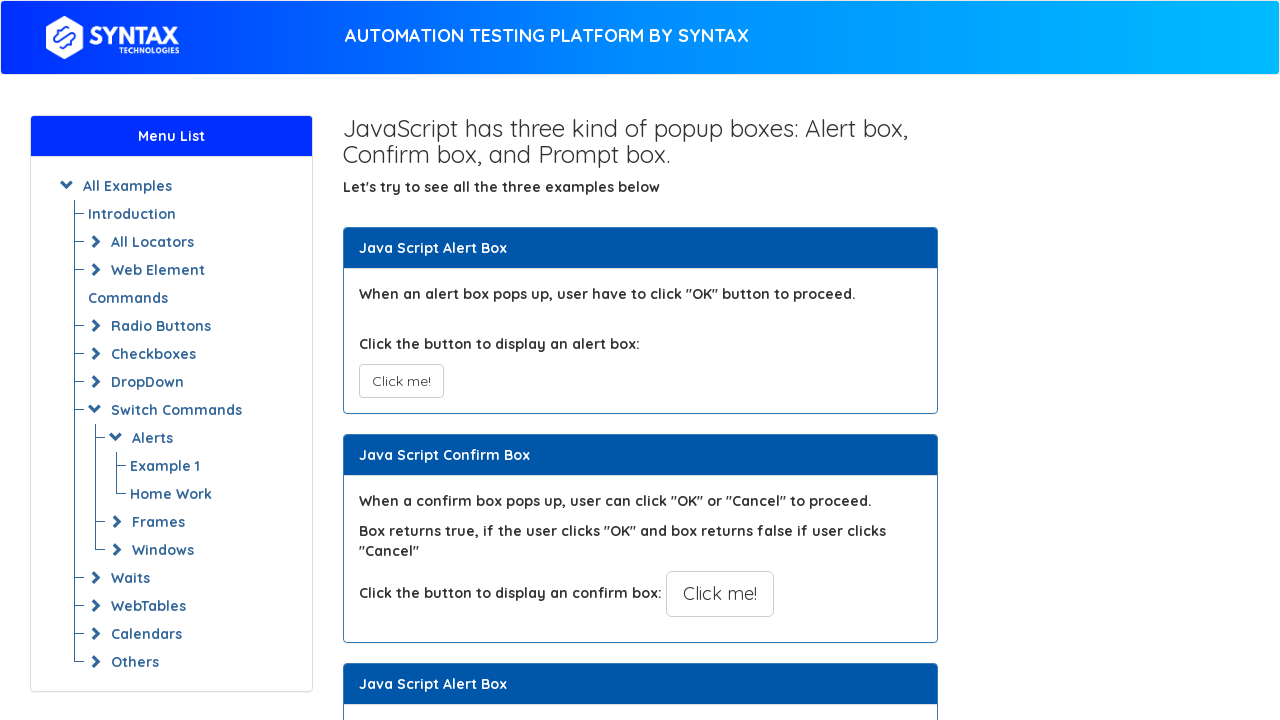

Clicked the first alert button at (401, 381) on xpath=//button[@class = 'btn btn-default']
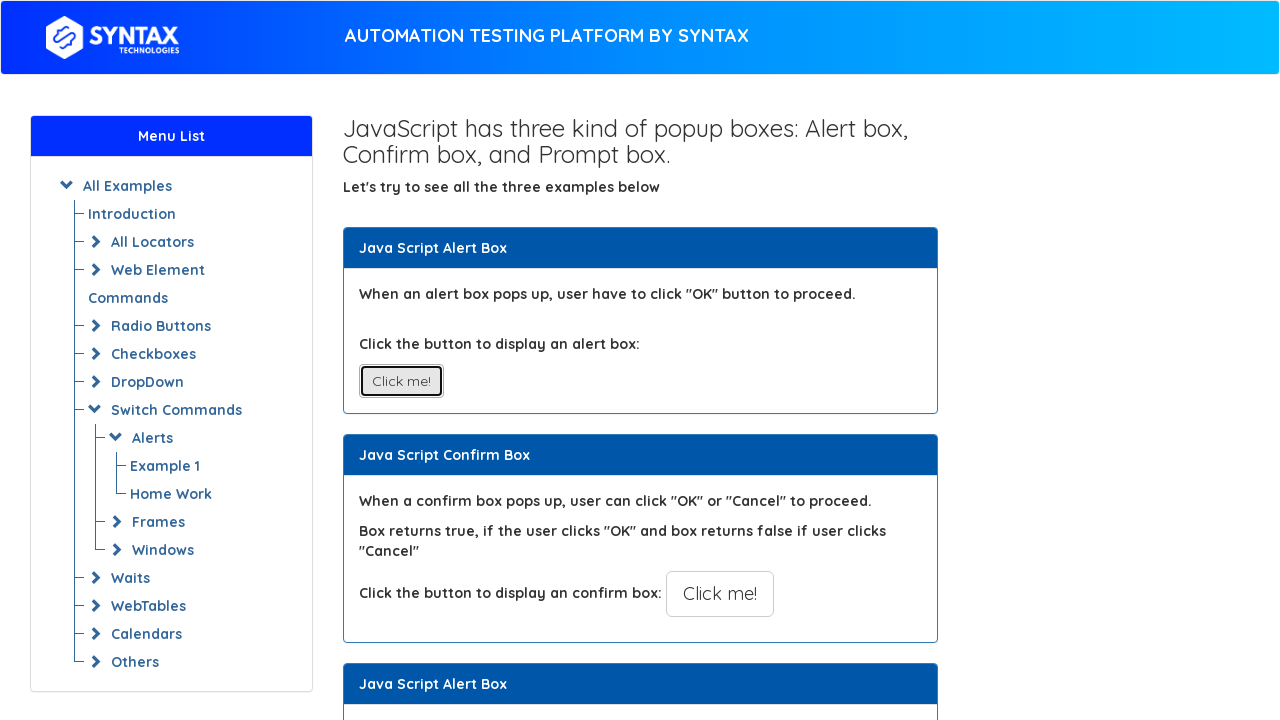

Set up dialog handler to accept simple alert
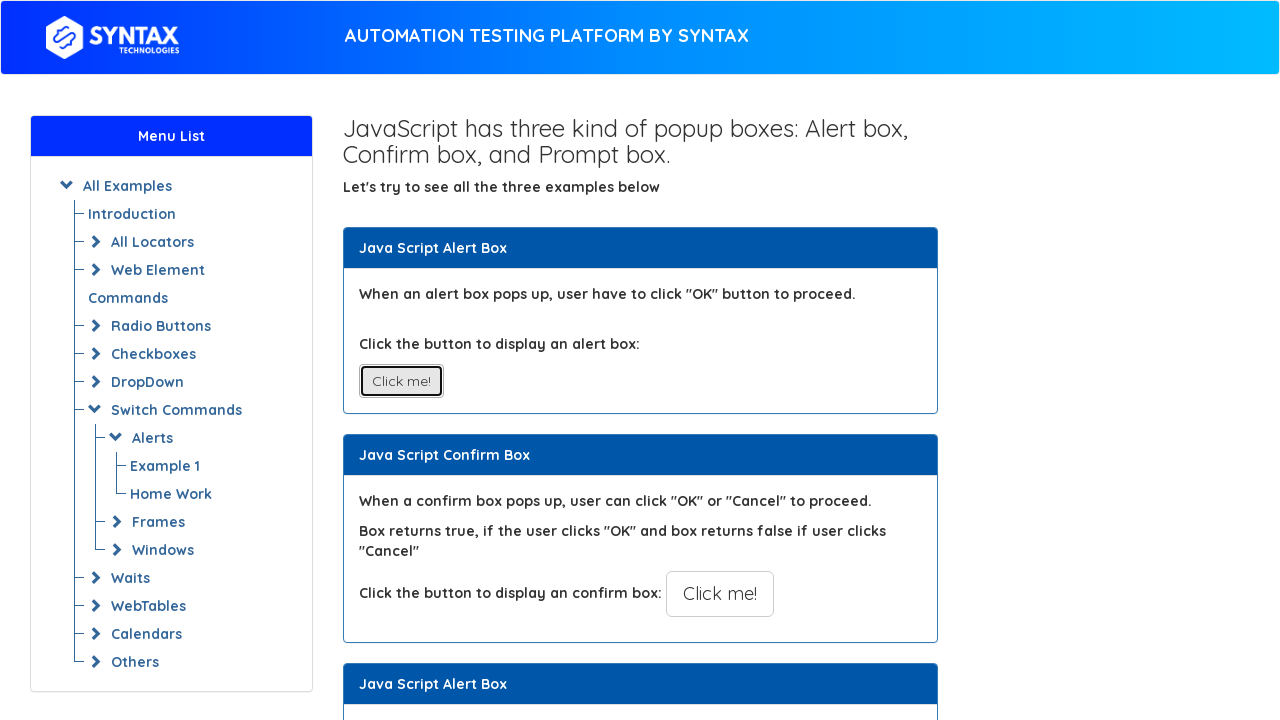

Clicked the confirmation dialog button at (720, 594) on xpath=//button[@class = 'btn btn-default btn-lg']
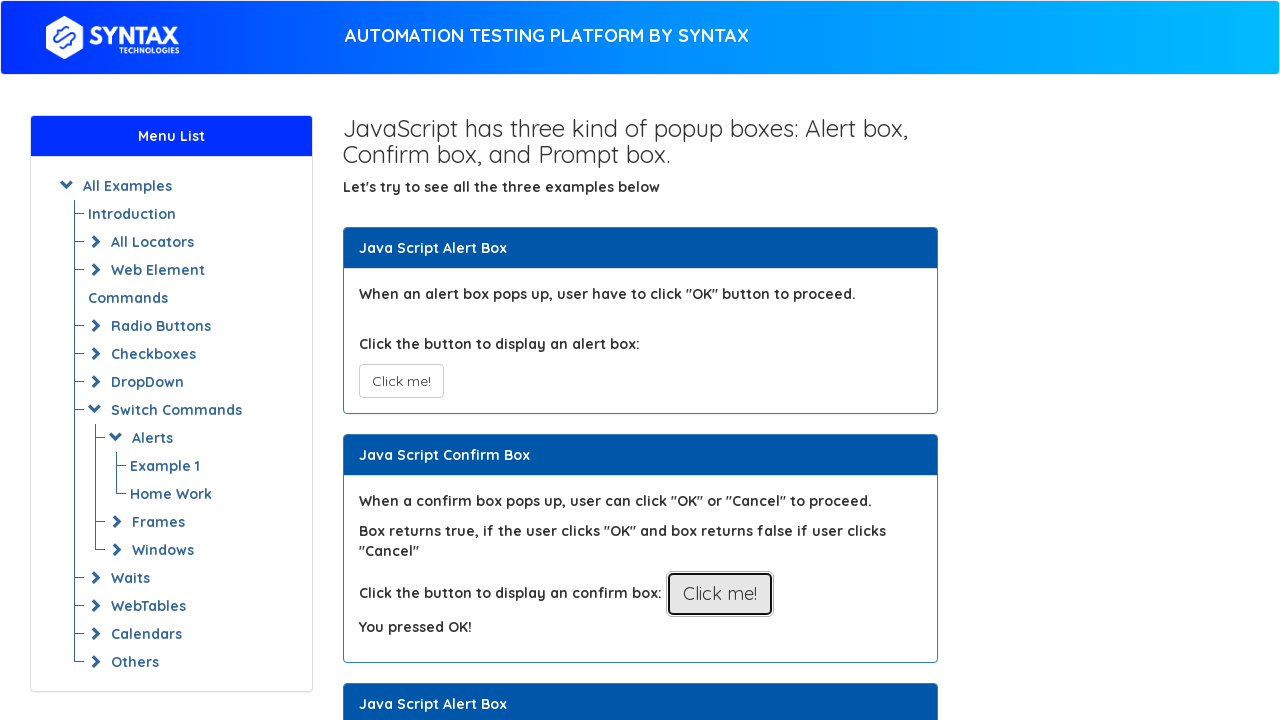

Confirmation dialog accepted
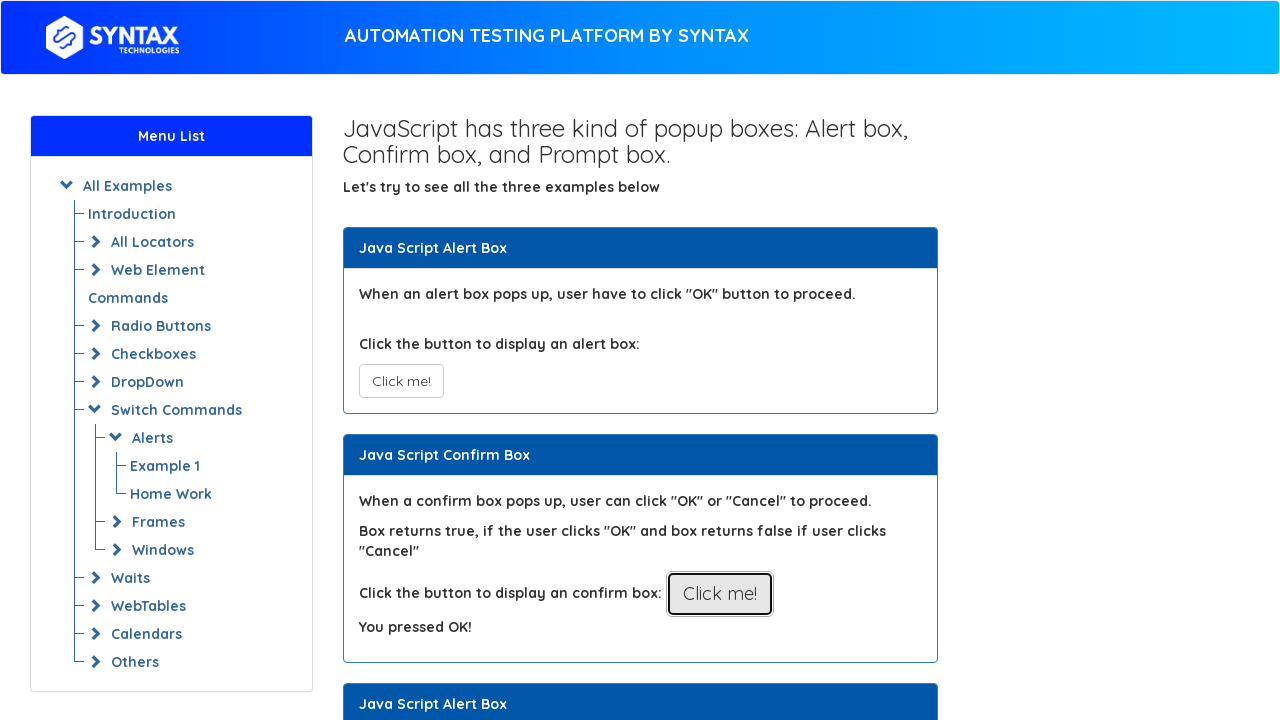

Clicked the prompt dialog button at (714, 360) on xpath=//*[@id='easycont']/div/div[2]/div[3]/div[2]/button
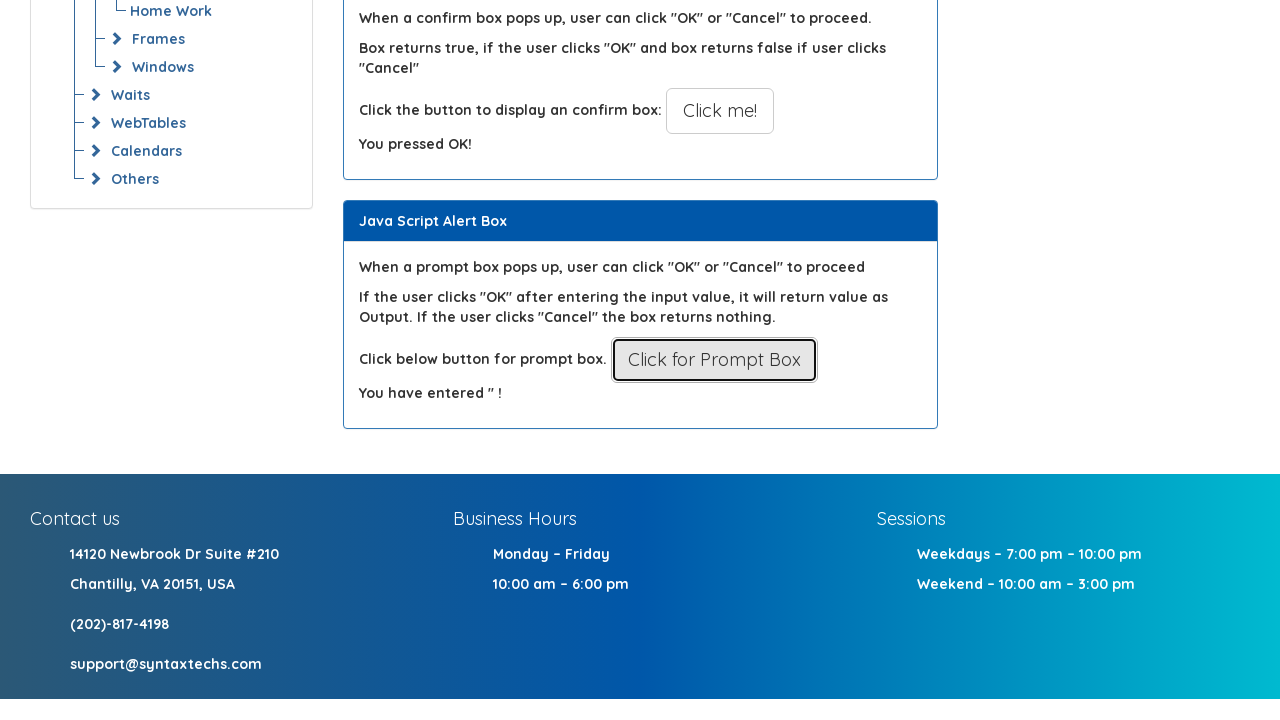

Set up dialog handler to handle prompt with name input
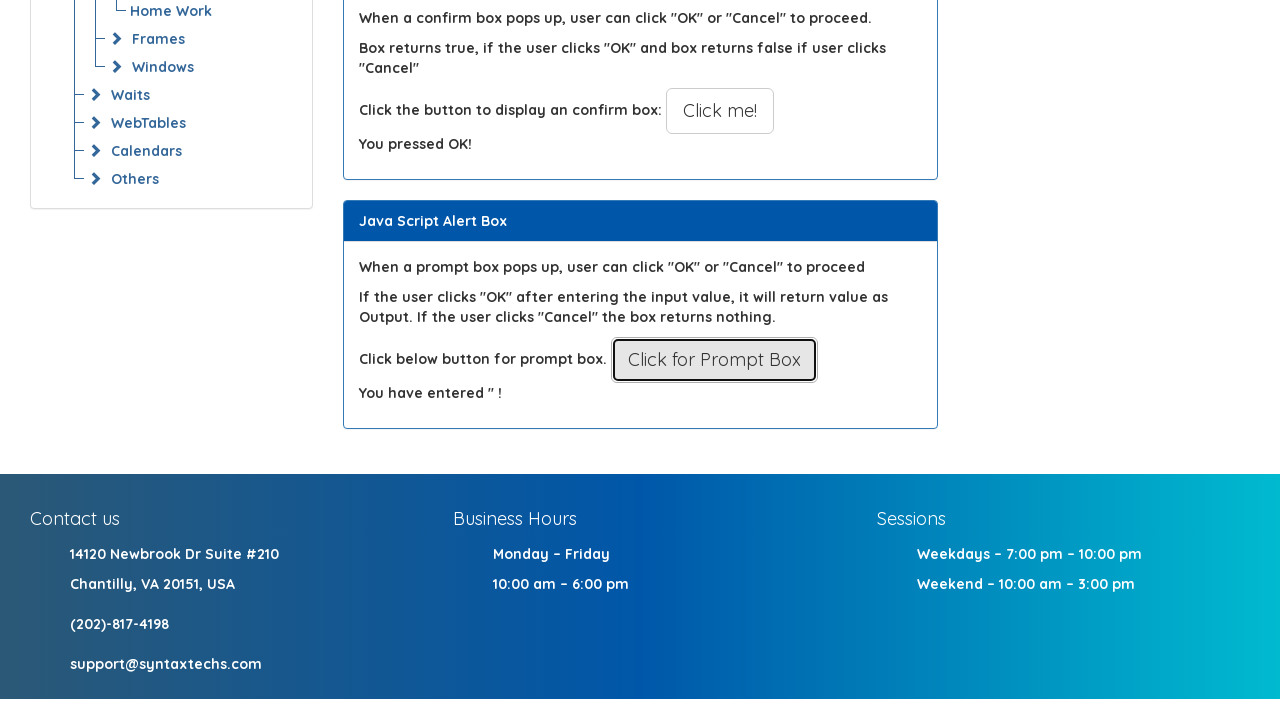

Re-clicked prompt dialog button and entered 'Victoria' as name at (714, 360) on xpath=//*[@id='easycont']/div/div[2]/div[3]/div[2]/button
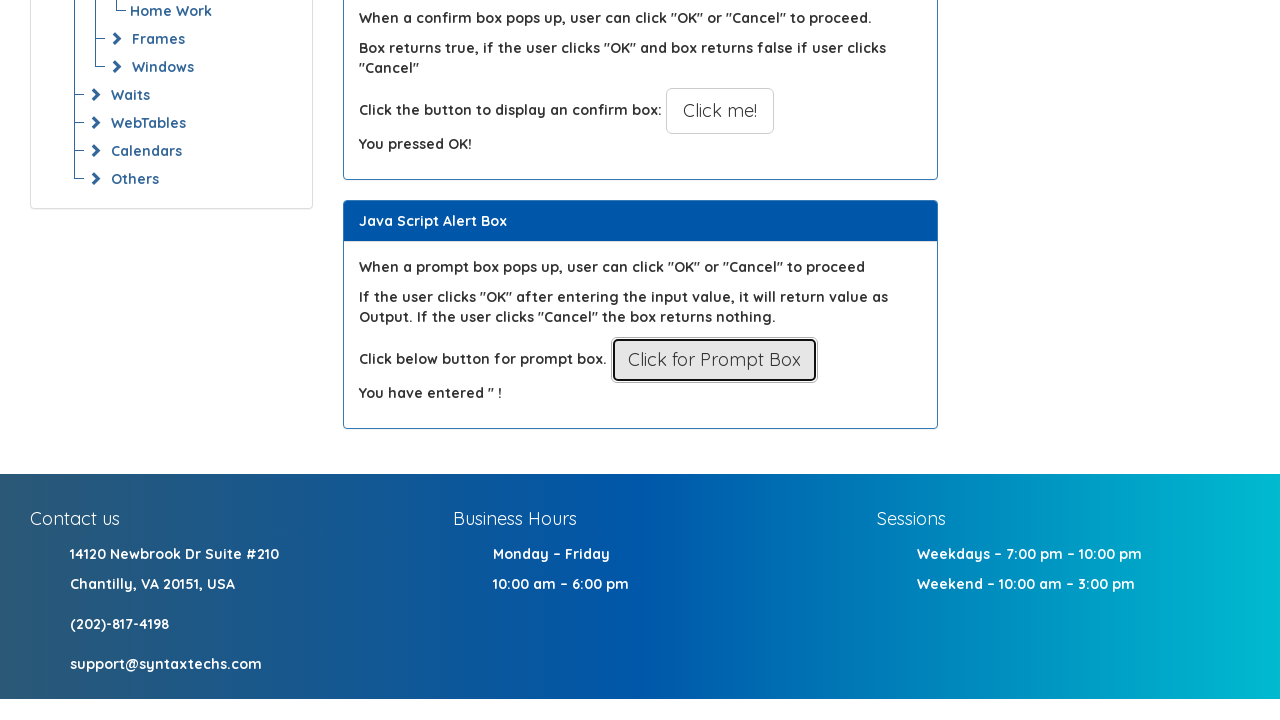

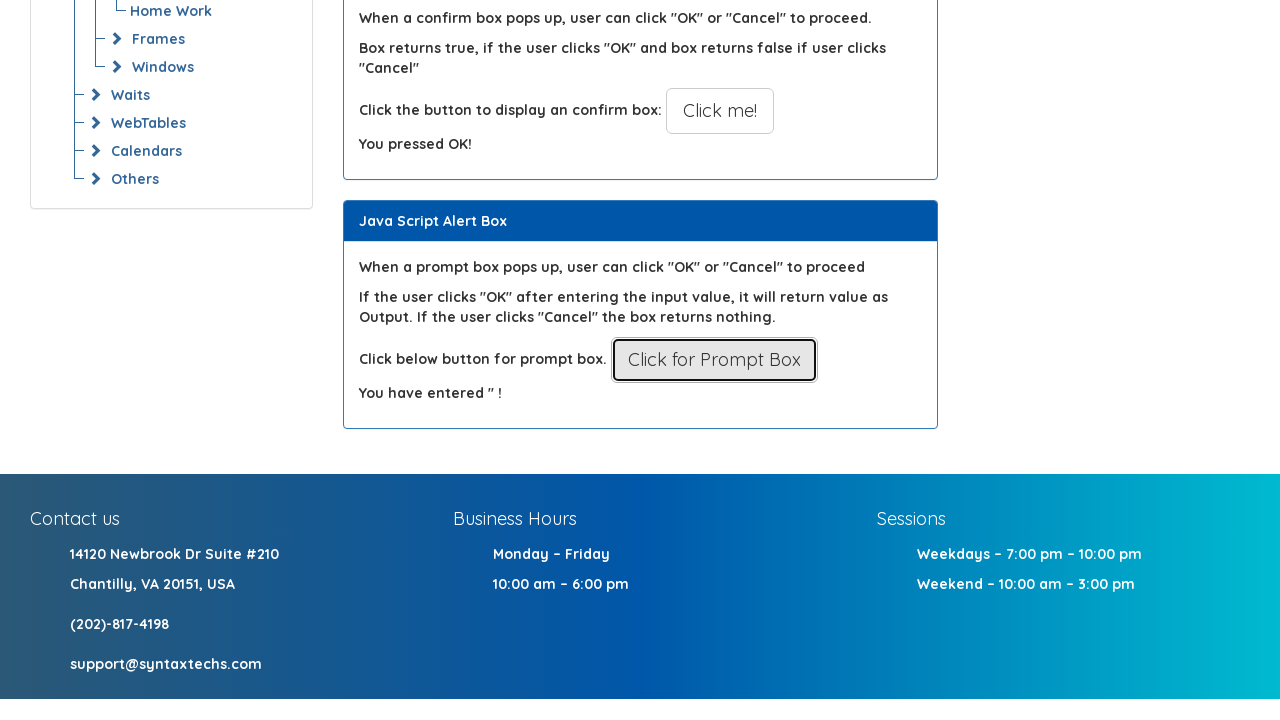